Tests checkbox selection/deselection patterns and multiple dropdown selections on a test automation practice page

Starting URL: https://testautomationpractice.blogspot.com/

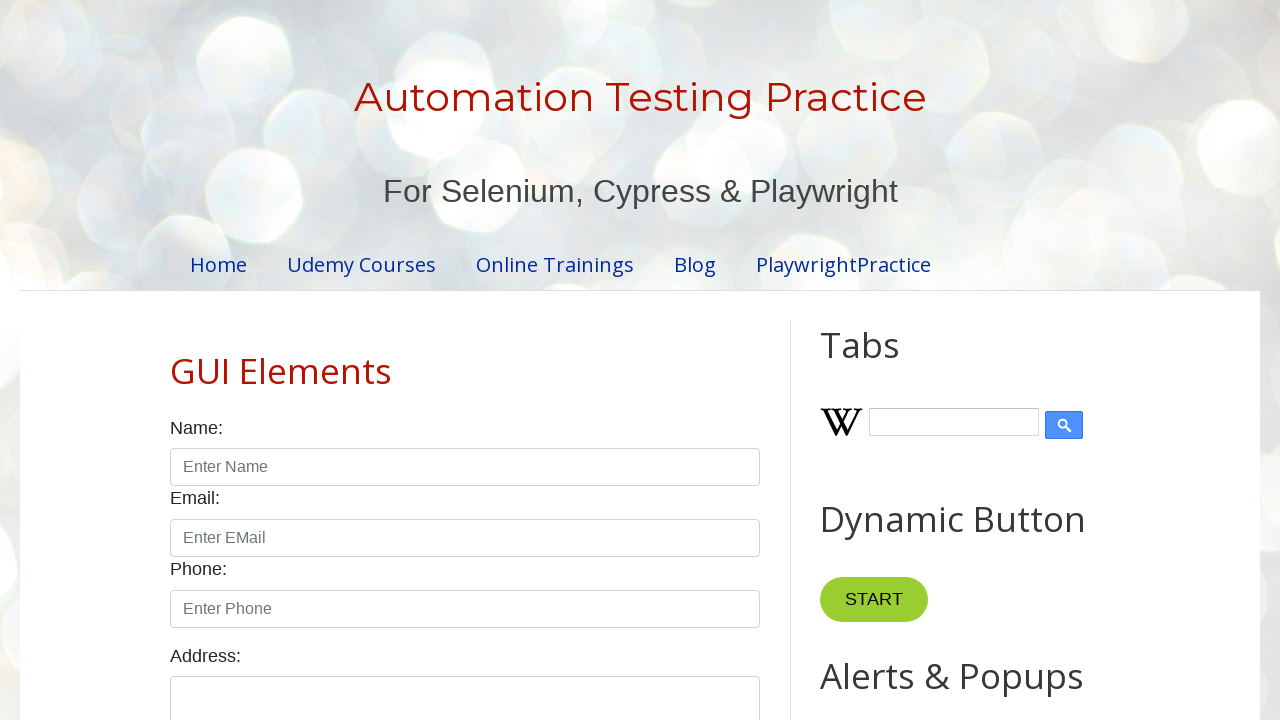

Located all checkboxes with form-check-input class
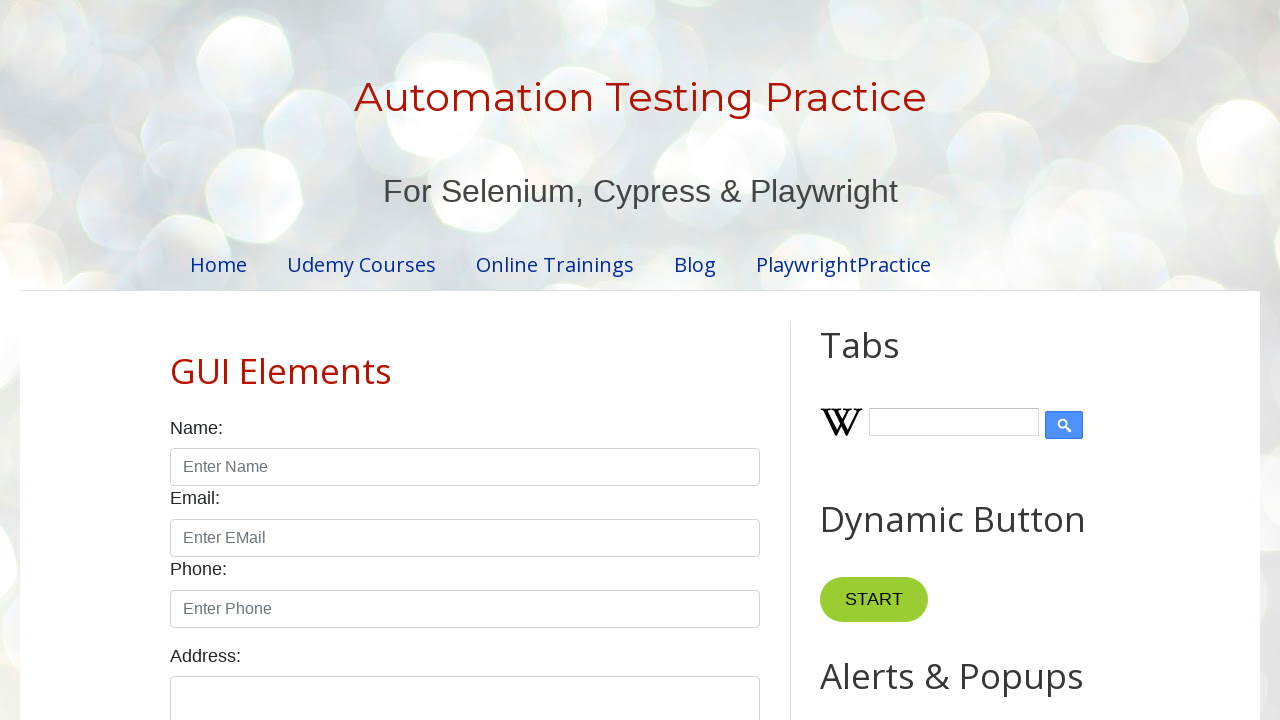

Clicked checkbox at index 1 at (272, 360) on xpath=//input[@class='form-check-input' and @type='checkbox'] >> nth=1
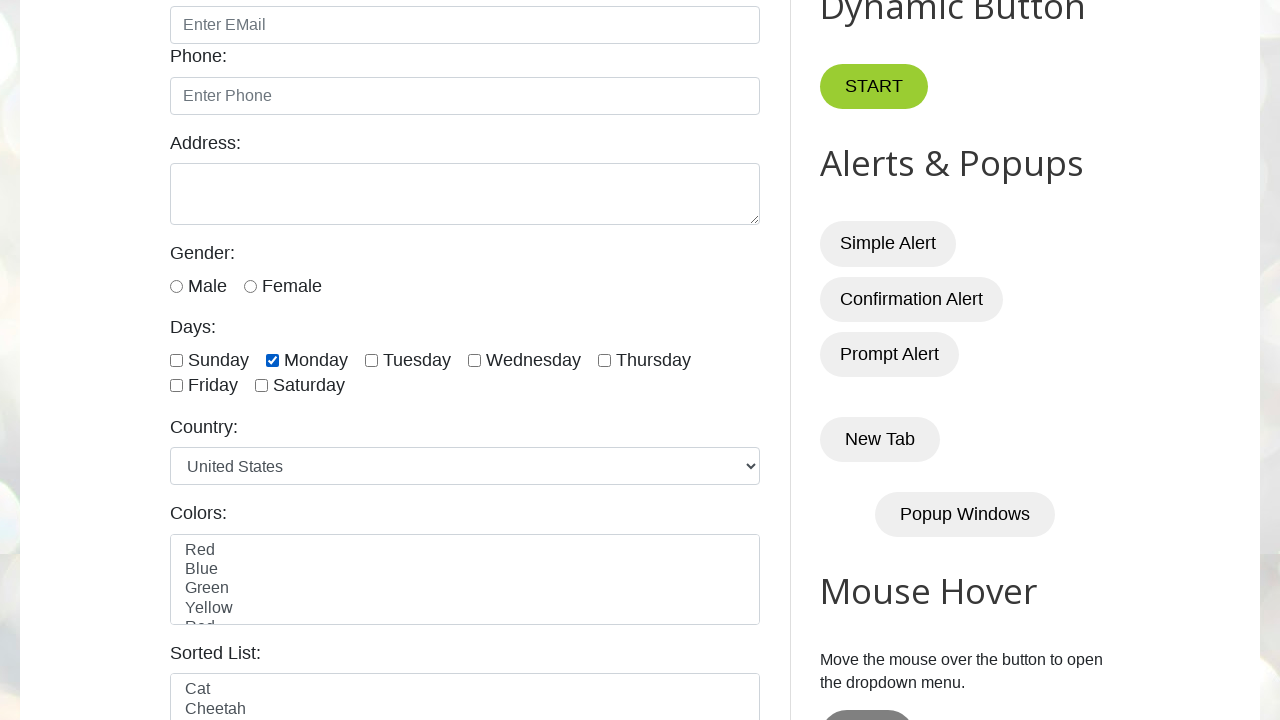

Clicked checkbox at index 3 at (474, 360) on xpath=//input[@class='form-check-input' and @type='checkbox'] >> nth=3
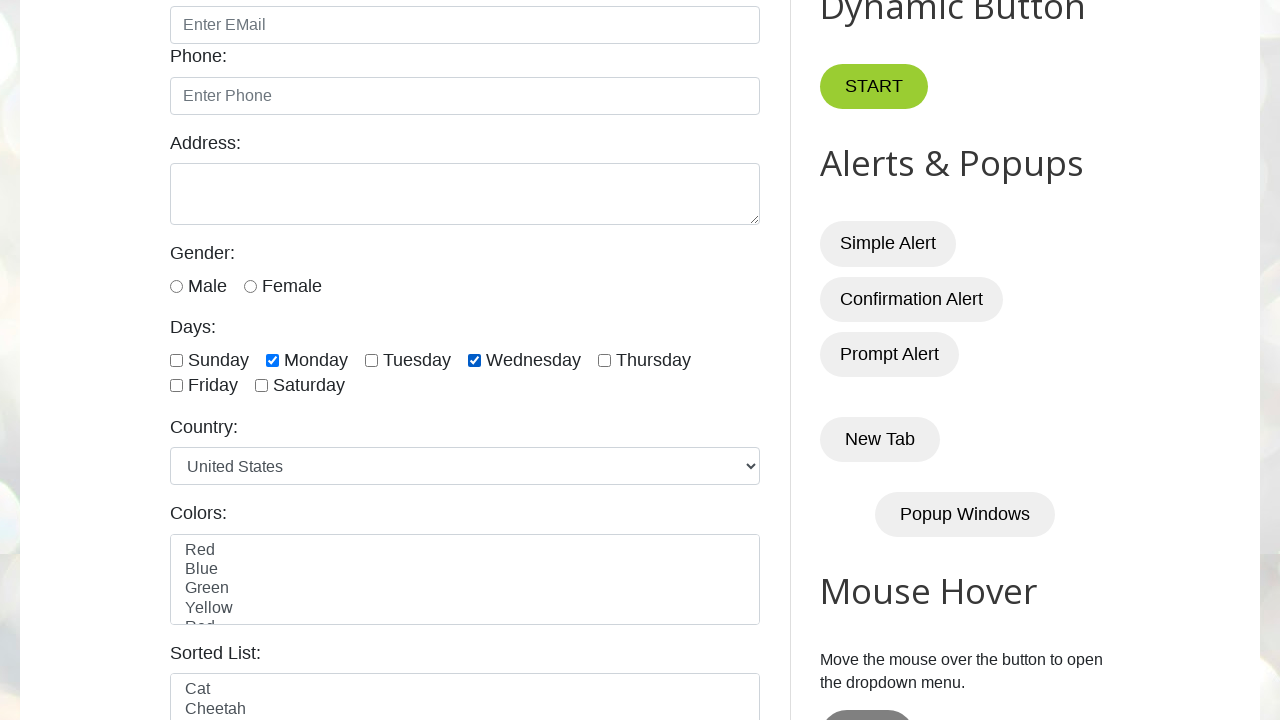

Clicked checkbox at index 5 at (176, 386) on xpath=//input[@class='form-check-input' and @type='checkbox'] >> nth=5
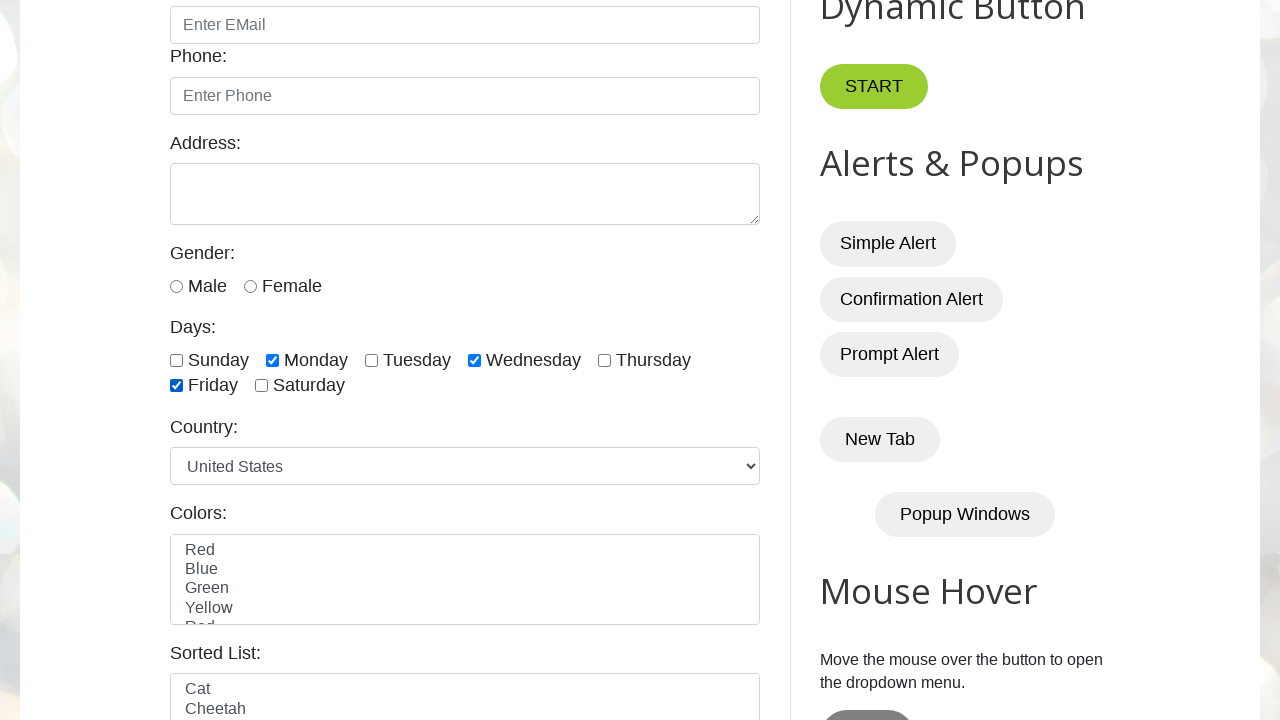

Waited 5 seconds
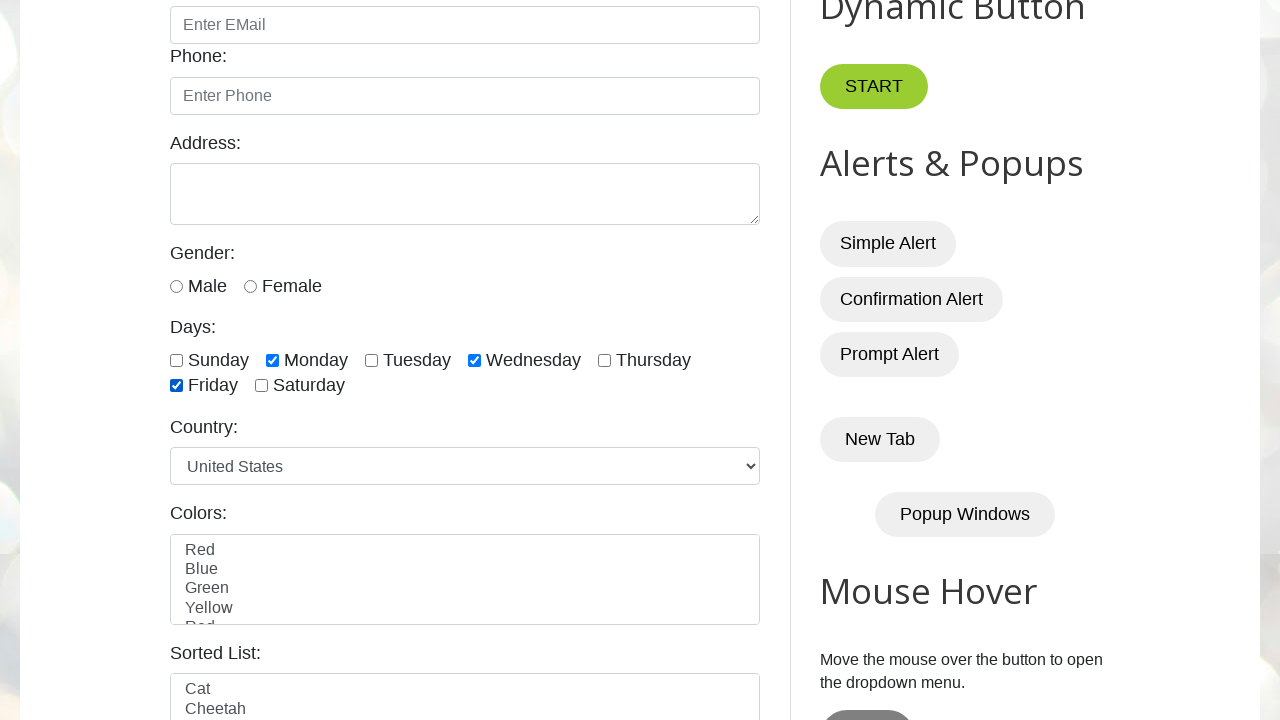

Unchecked a selected checkbox at (272, 360) on xpath=//input[@class='form-check-input' and @type='checkbox'] >> nth=1
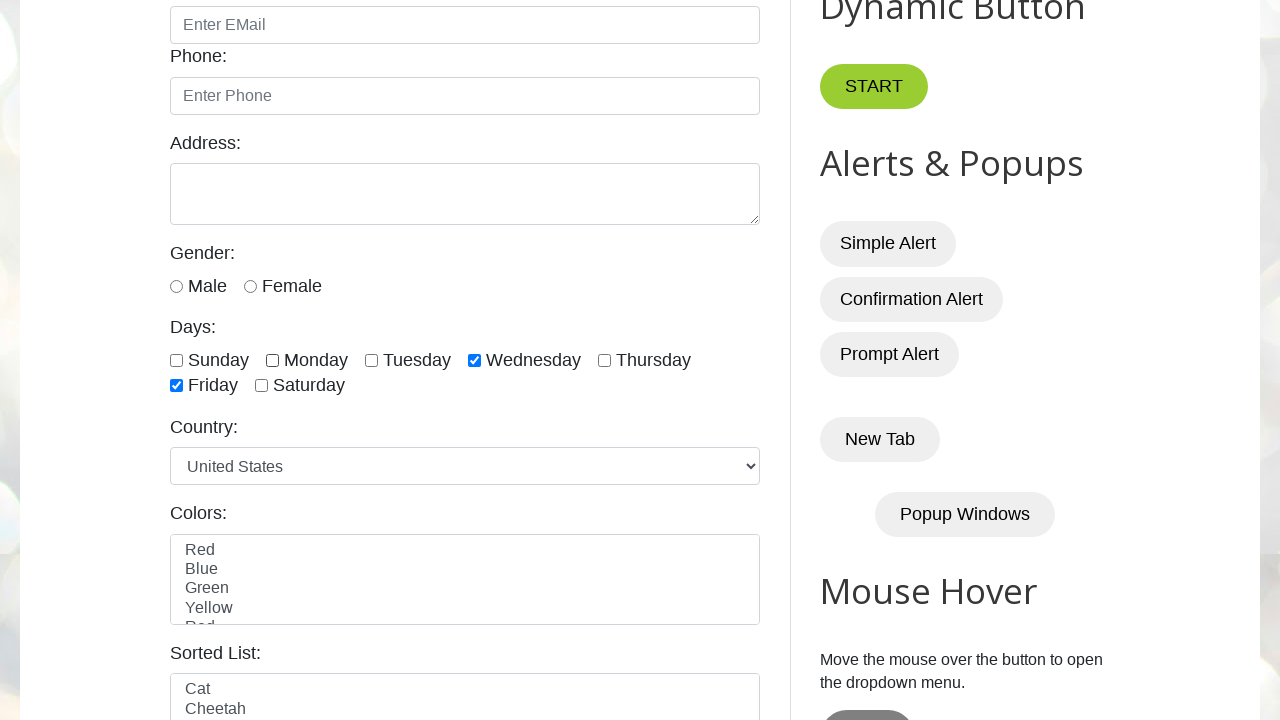

Unchecked a selected checkbox at (474, 360) on xpath=//input[@class='form-check-input' and @type='checkbox'] >> nth=3
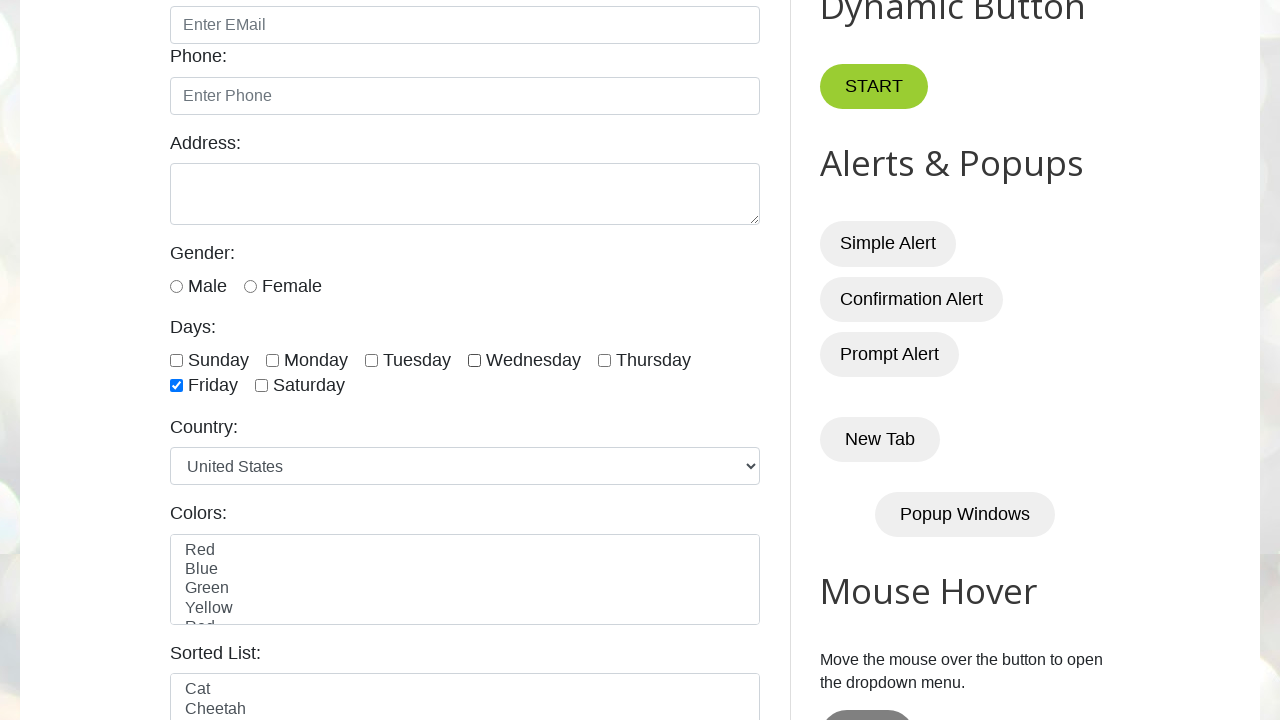

Unchecked a selected checkbox at (176, 386) on xpath=//input[@class='form-check-input' and @type='checkbox'] >> nth=5
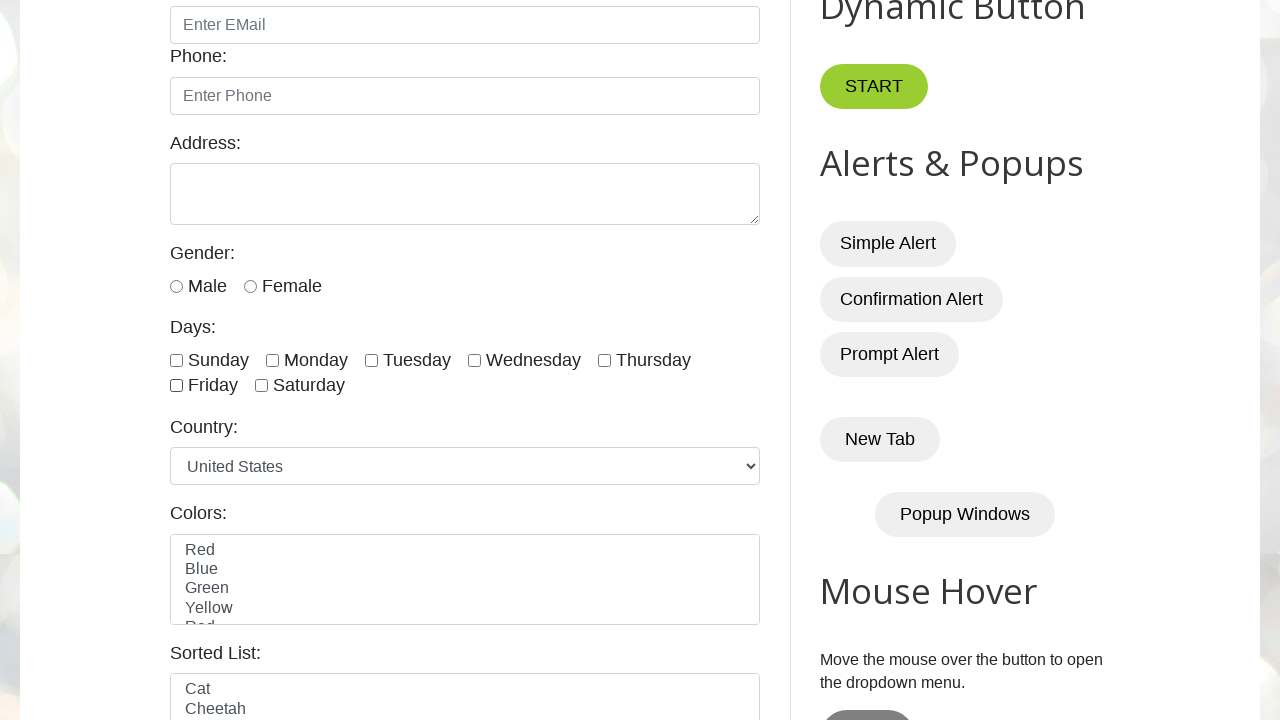

Located colors dropdown
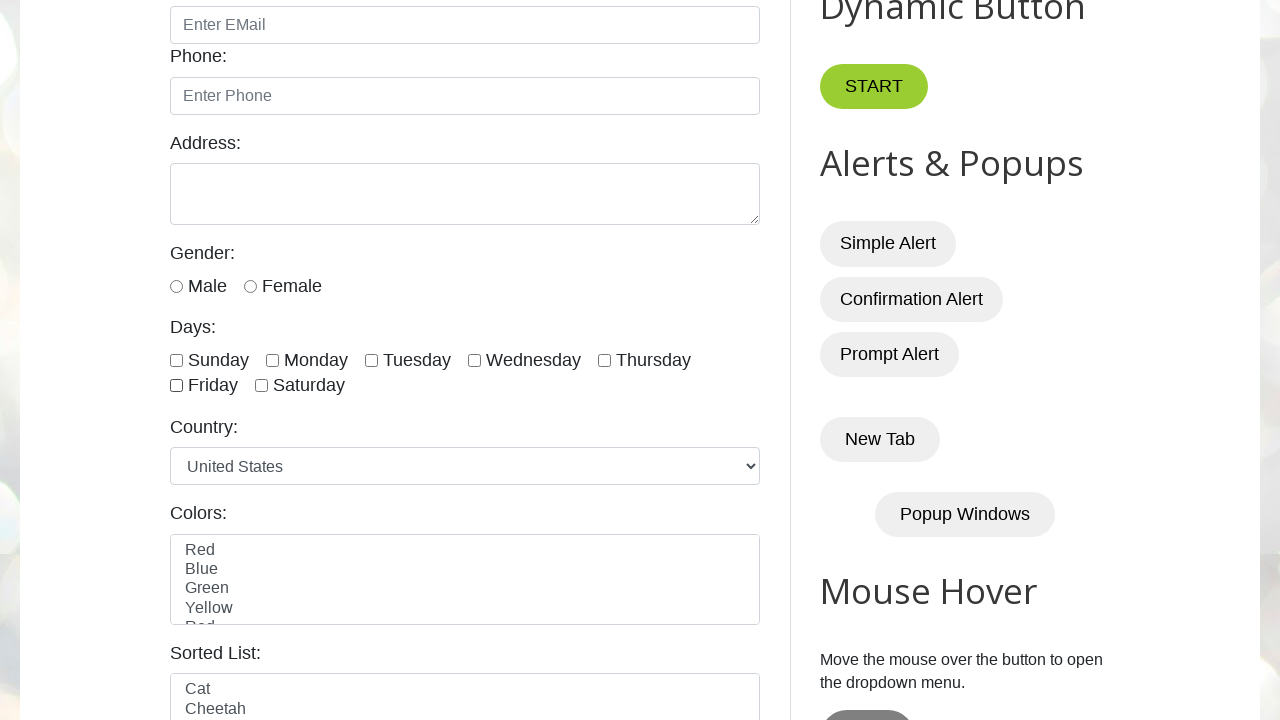

Selected color option at index 1 from colors dropdown on xpath=//select[@class='form-control' and @id='colors']
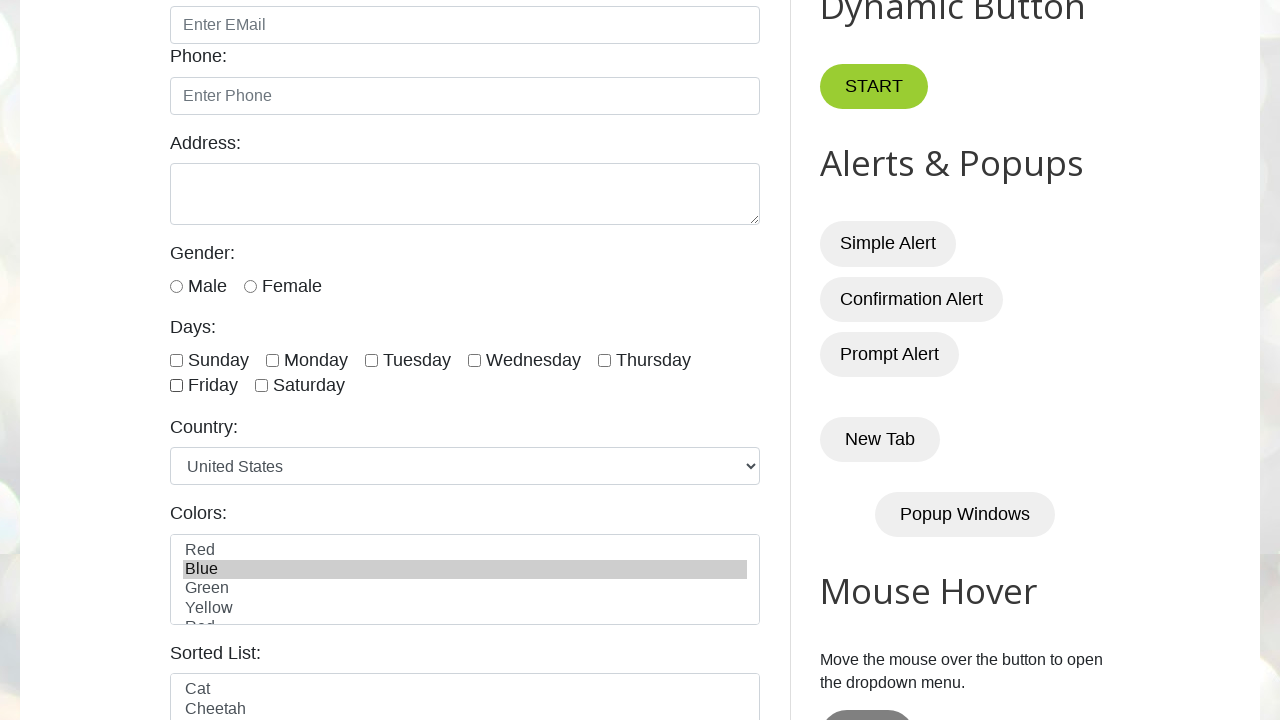

Selected color option at index 3 from colors dropdown on xpath=//select[@class='form-control' and @id='colors']
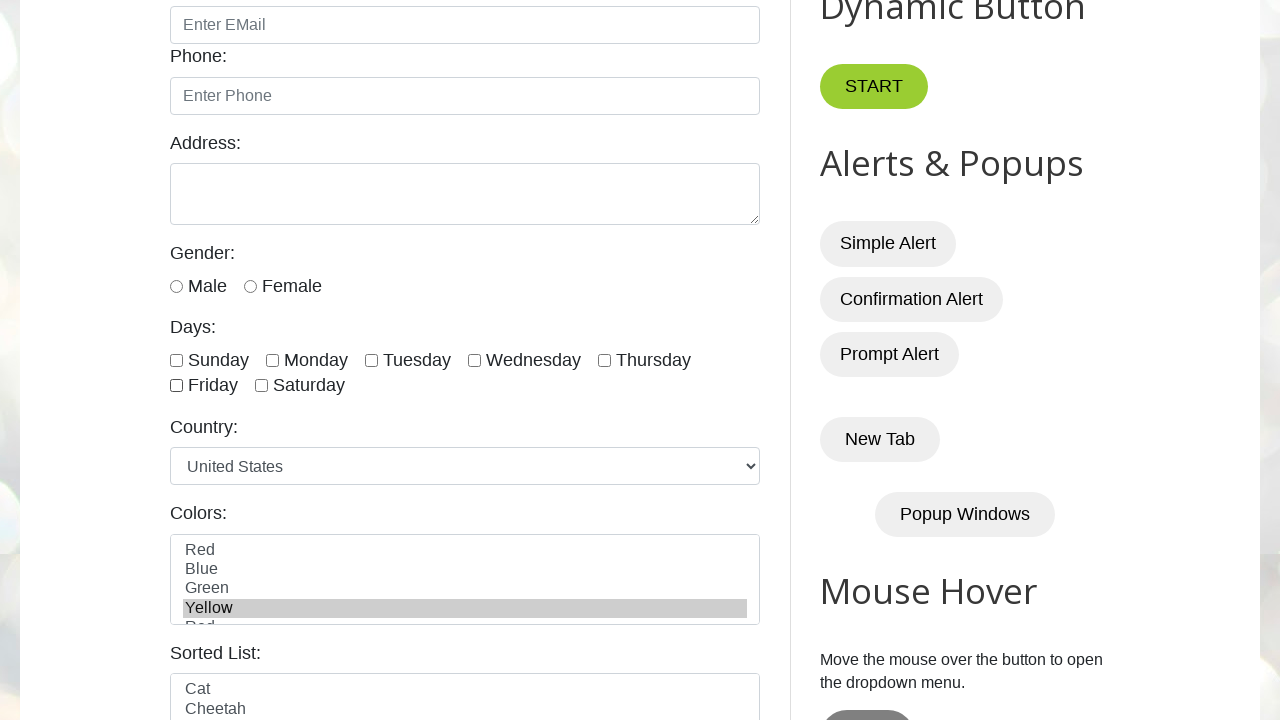

Located animals dropdown
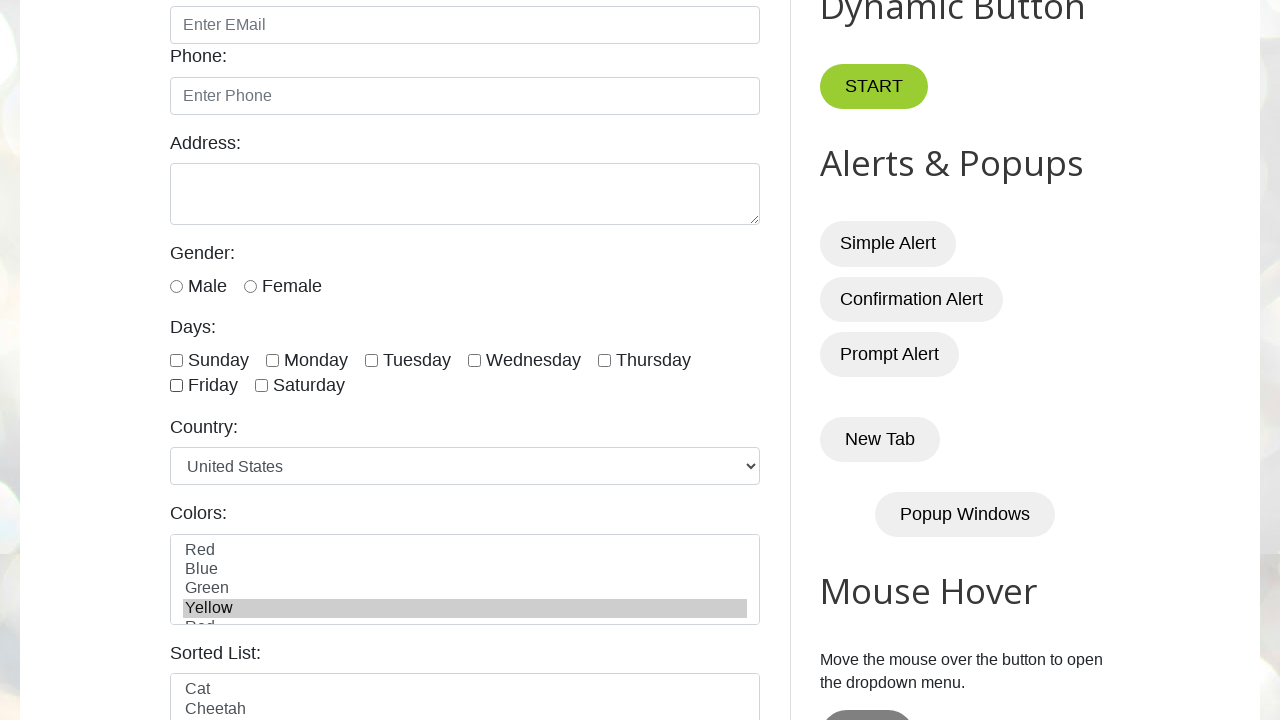

Selected 'Cat' option from animals dropdown on xpath=//select[@class='form-control' and @id='animals']
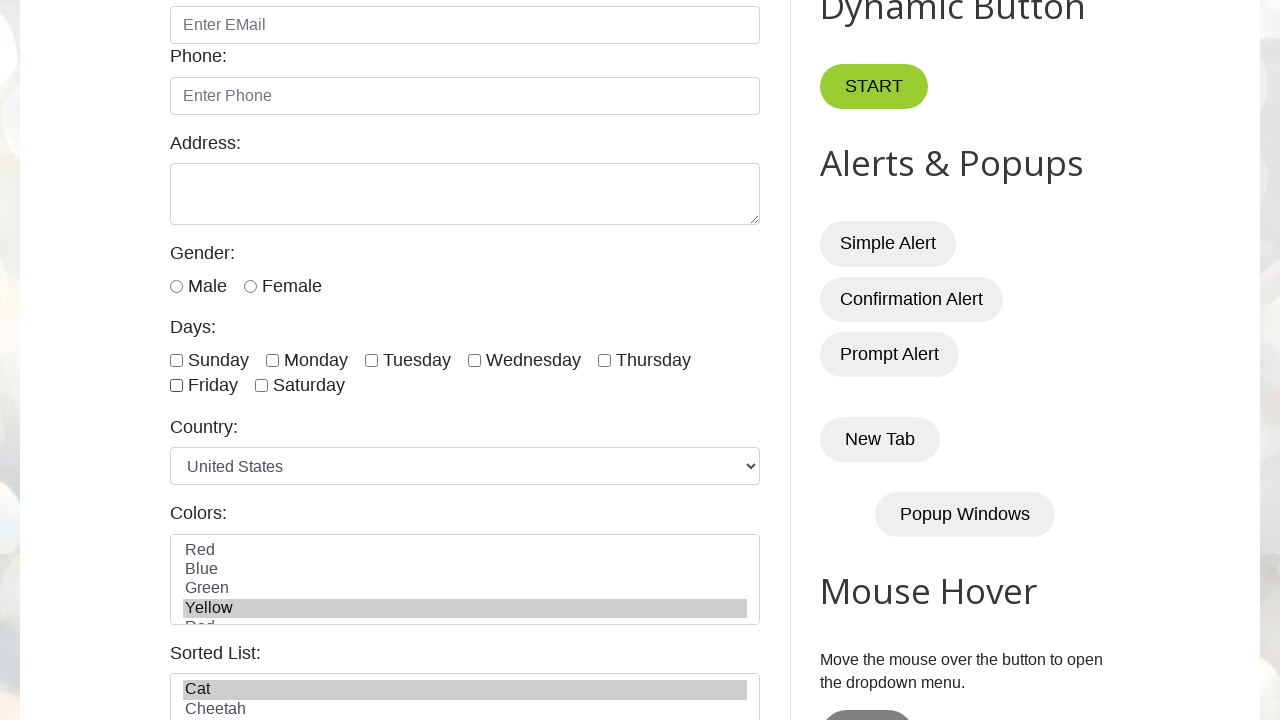

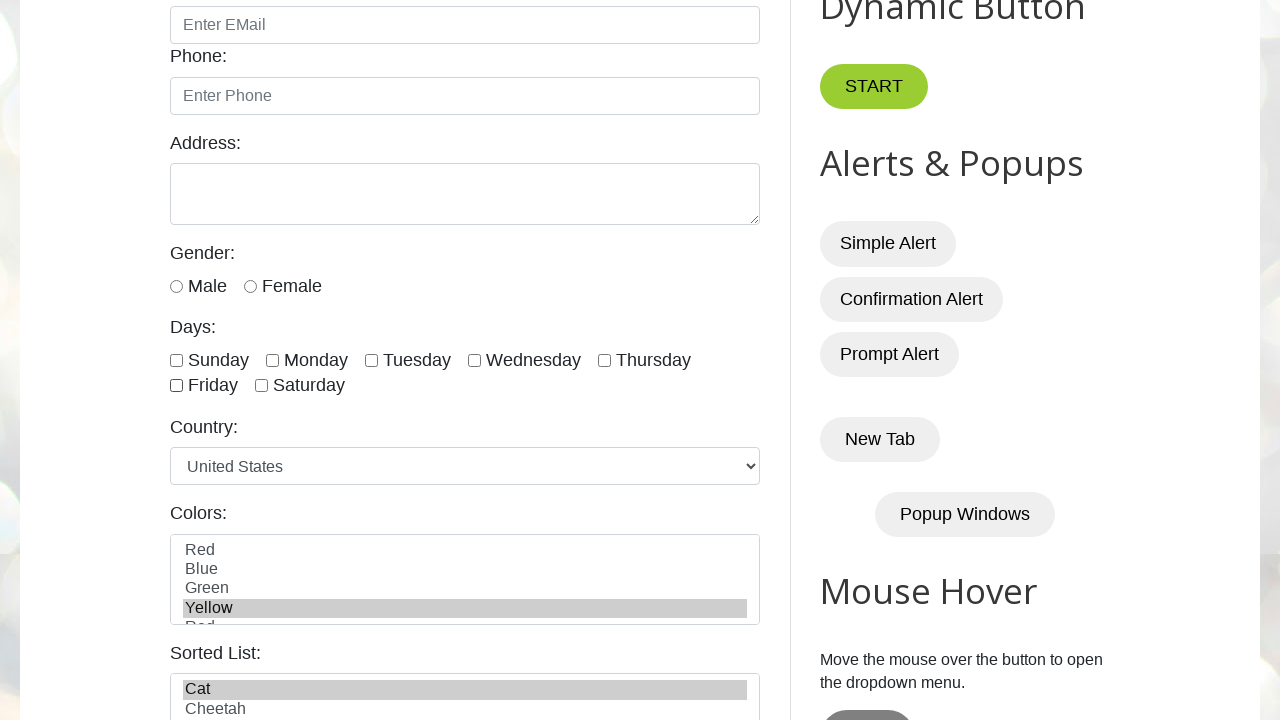